Navigates to a Bollywood box office collection page and clicks on a table cell using XPath navigation relative to a cell containing "300 Crore" text

Starting URL: https://www.bollymoviereviewz.com/2013/04/bollywood-box-office-collection-2013.html

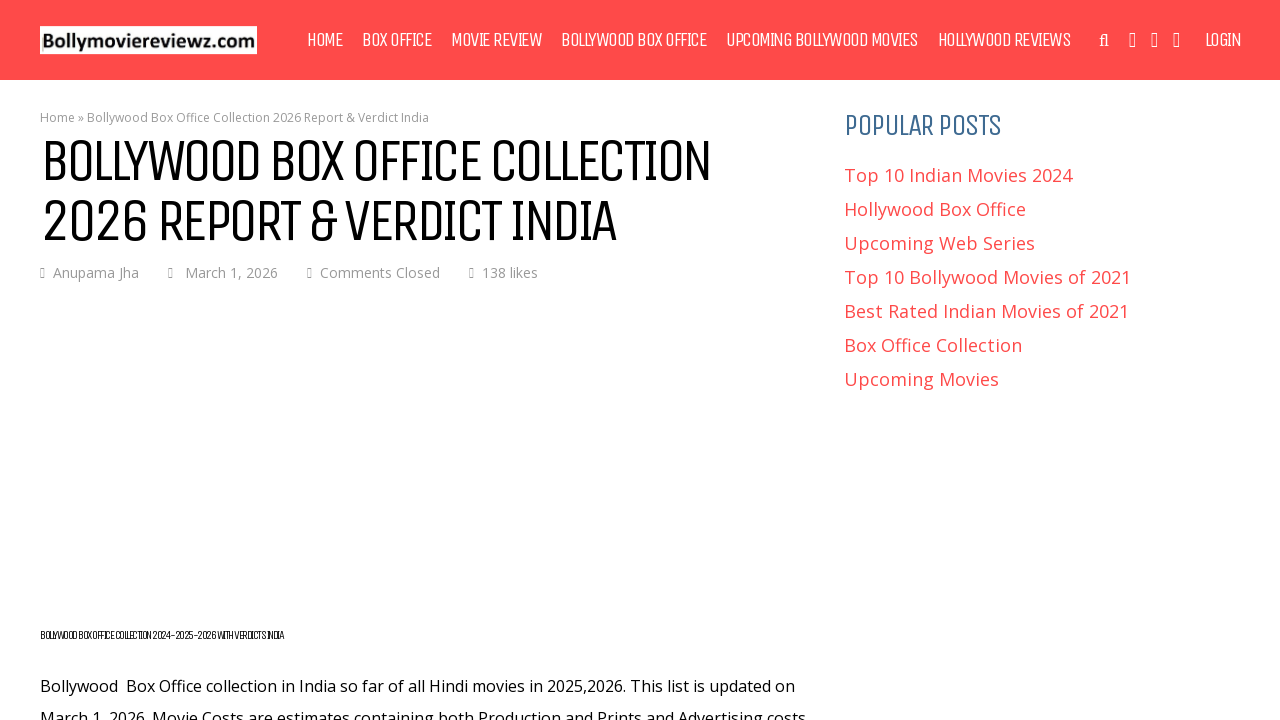

Navigated to Bollywood box office collection page
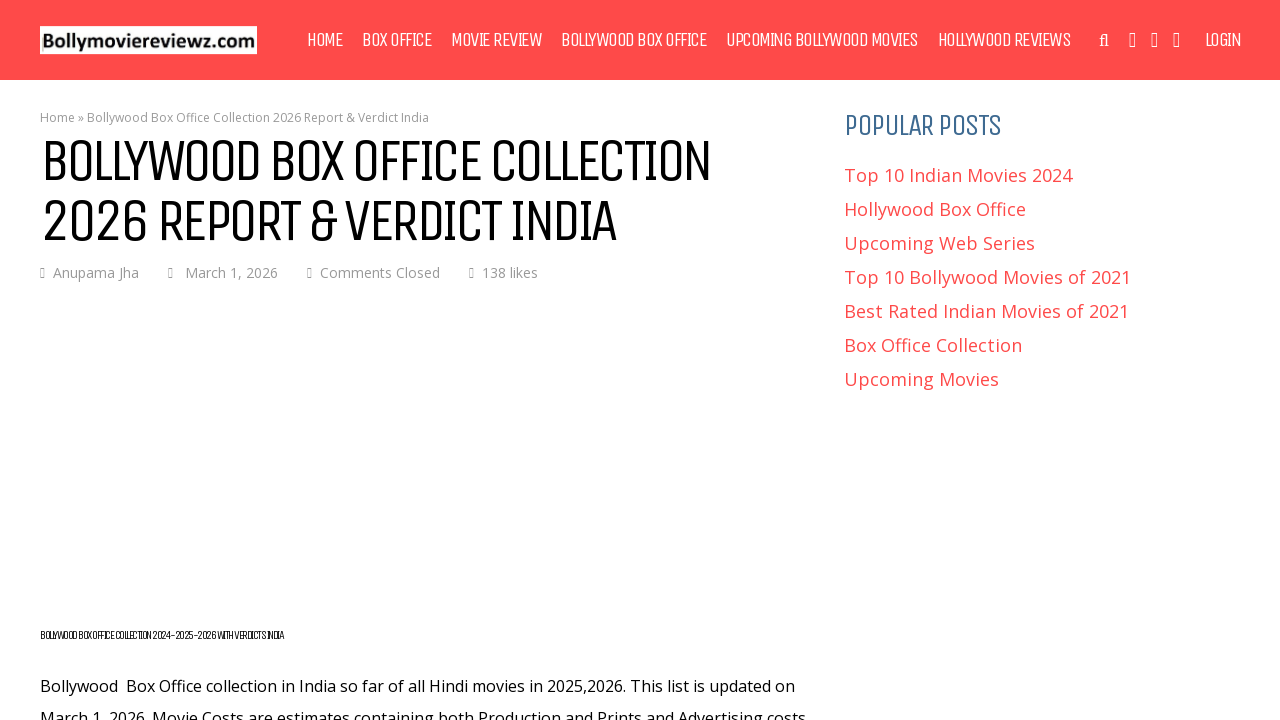

Clicked on table cell using XPath navigation relative to '300 Crore' cell at (160, 360) on xpath=//td[text()='300 Crore']/../../tr[2]/td[1]
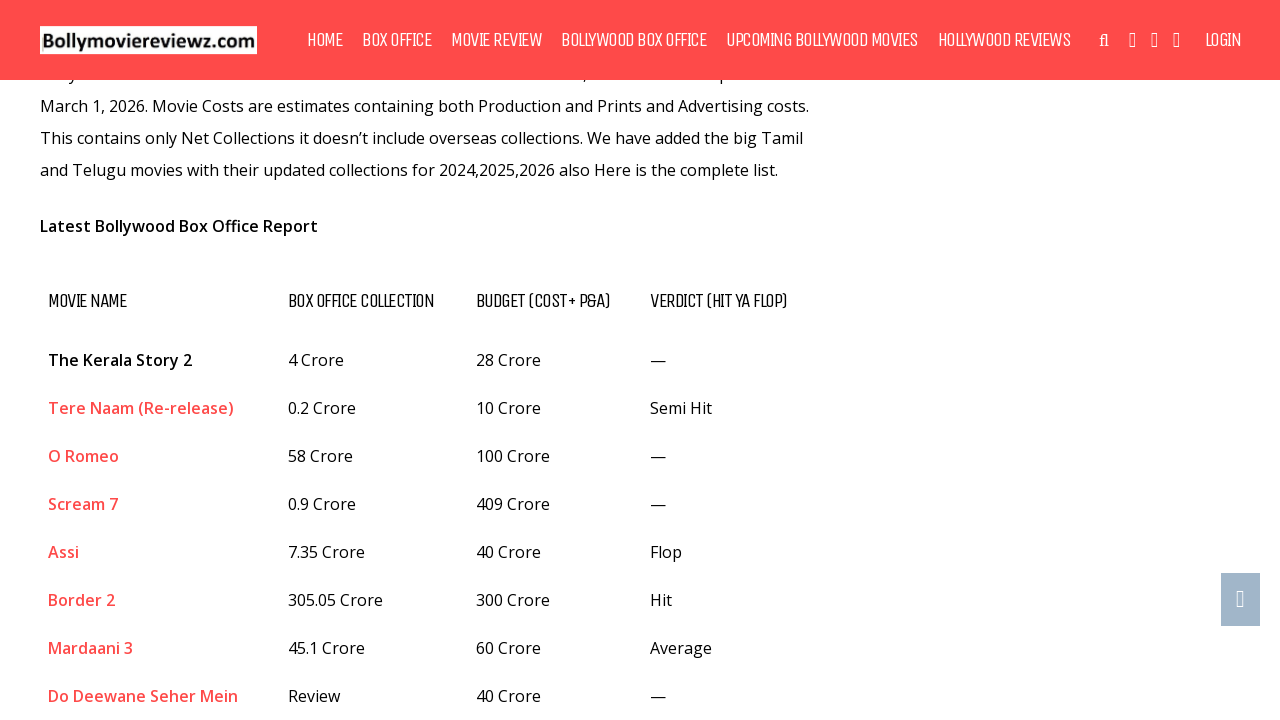

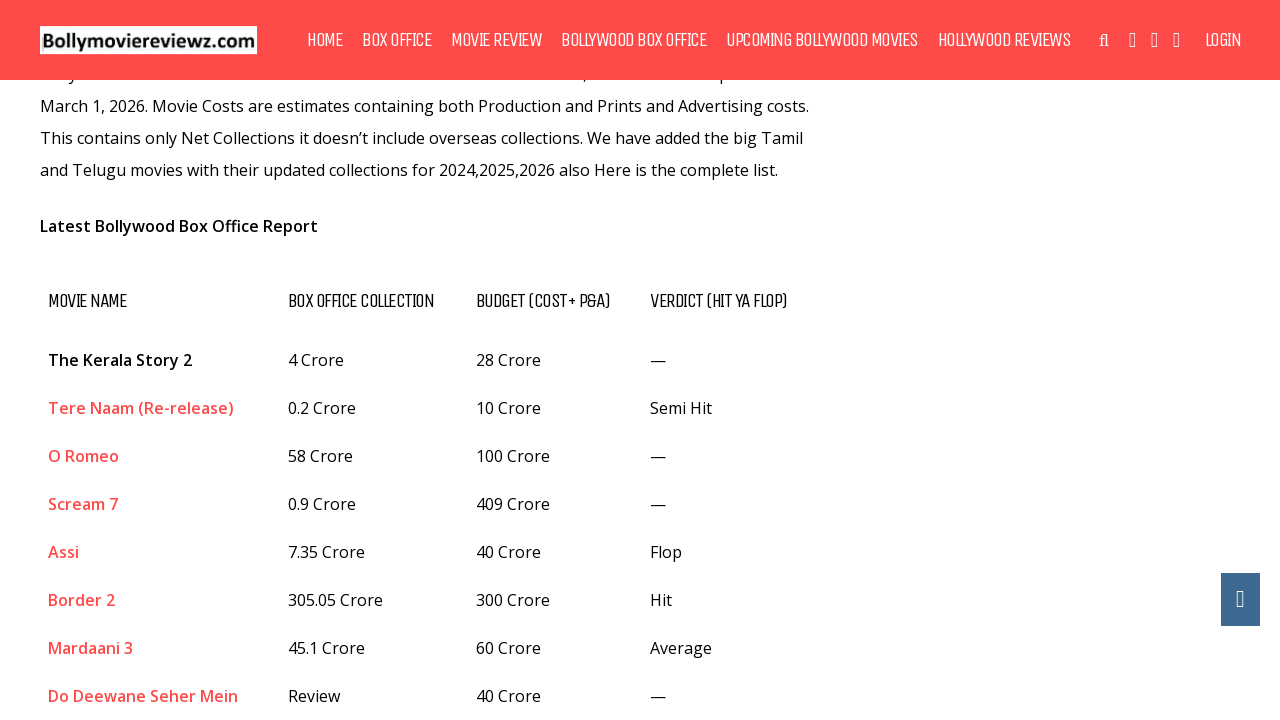